Tests handling a simple JavaScript alert dialog by clicking a button that triggers an alert and accepting it

Starting URL: https://test-with-me-app.vercel.app/learning/web-elements/alerts

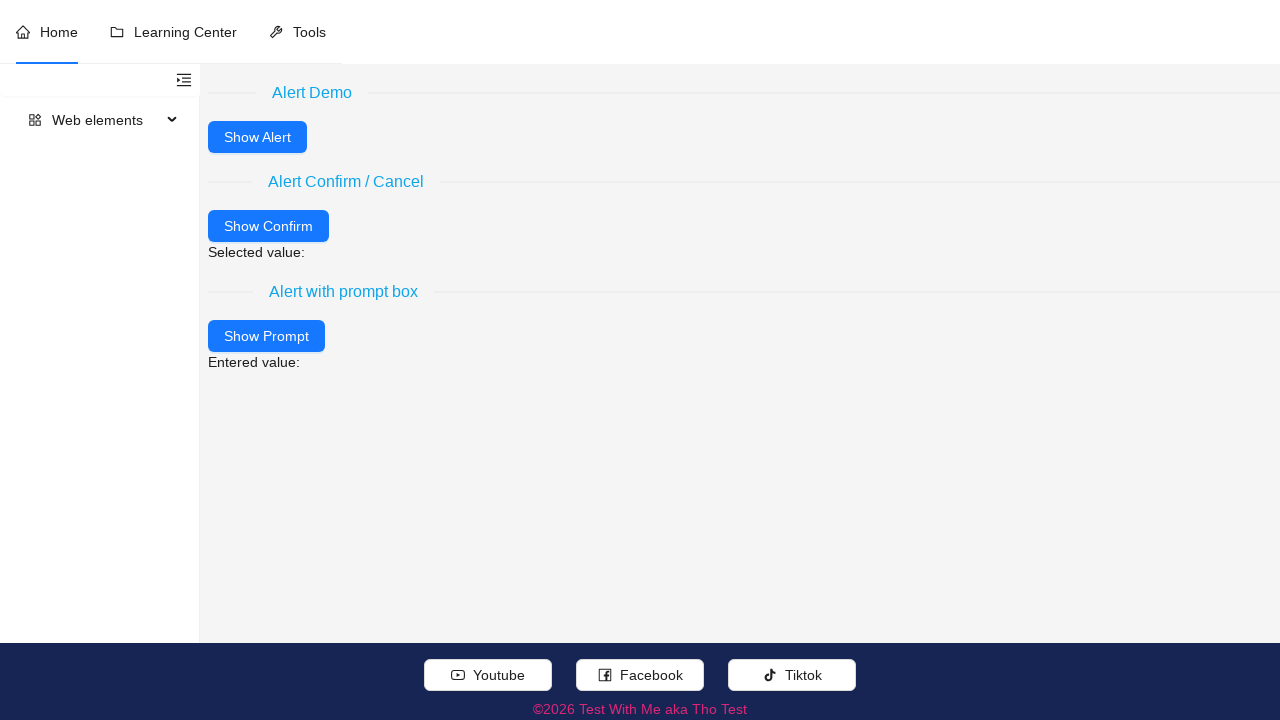

Set up dialog handler to accept alerts
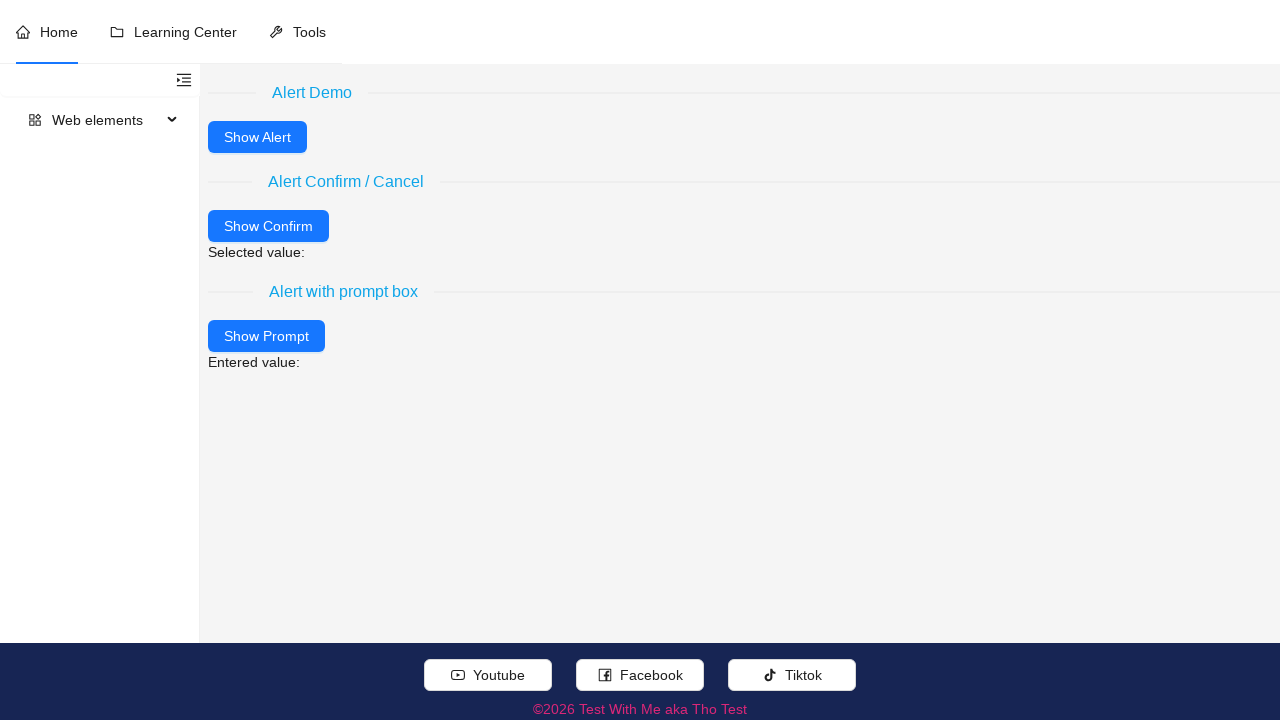

Clicked 'Show Alert' button to trigger JavaScript alert dialog at (258, 137) on xpath=//button[normalize-space(.//text())='Show Alert']
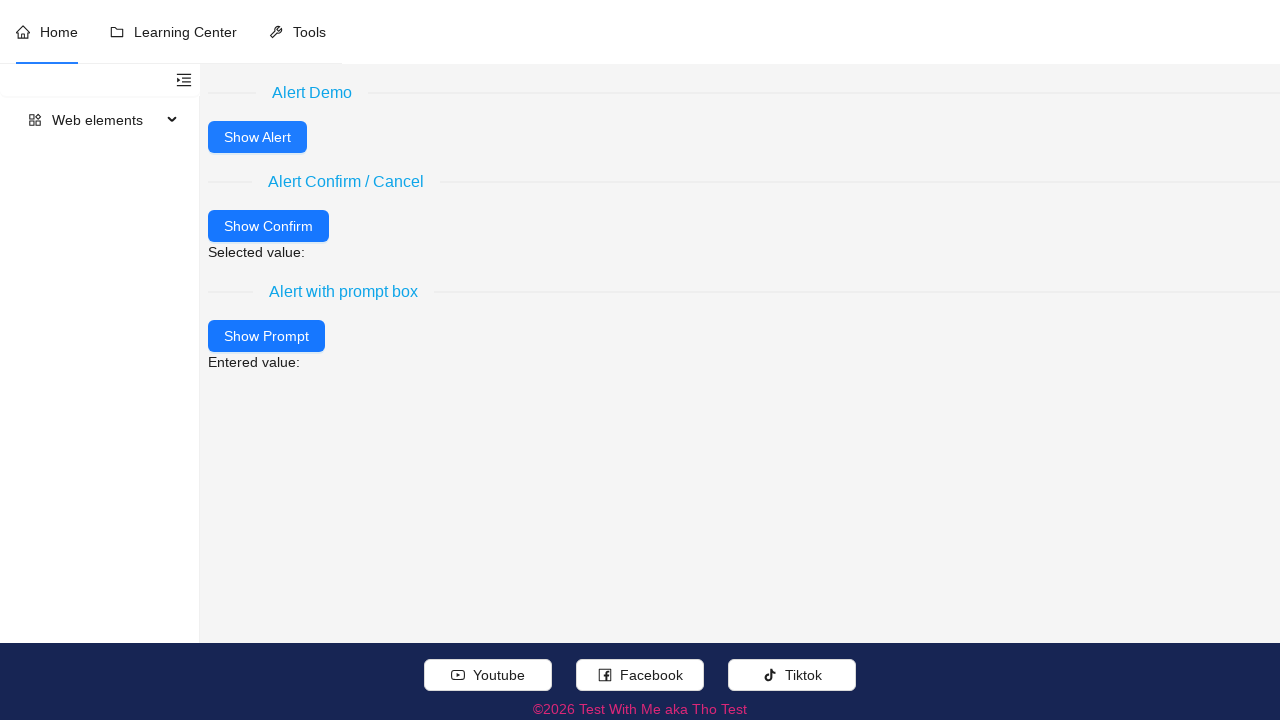

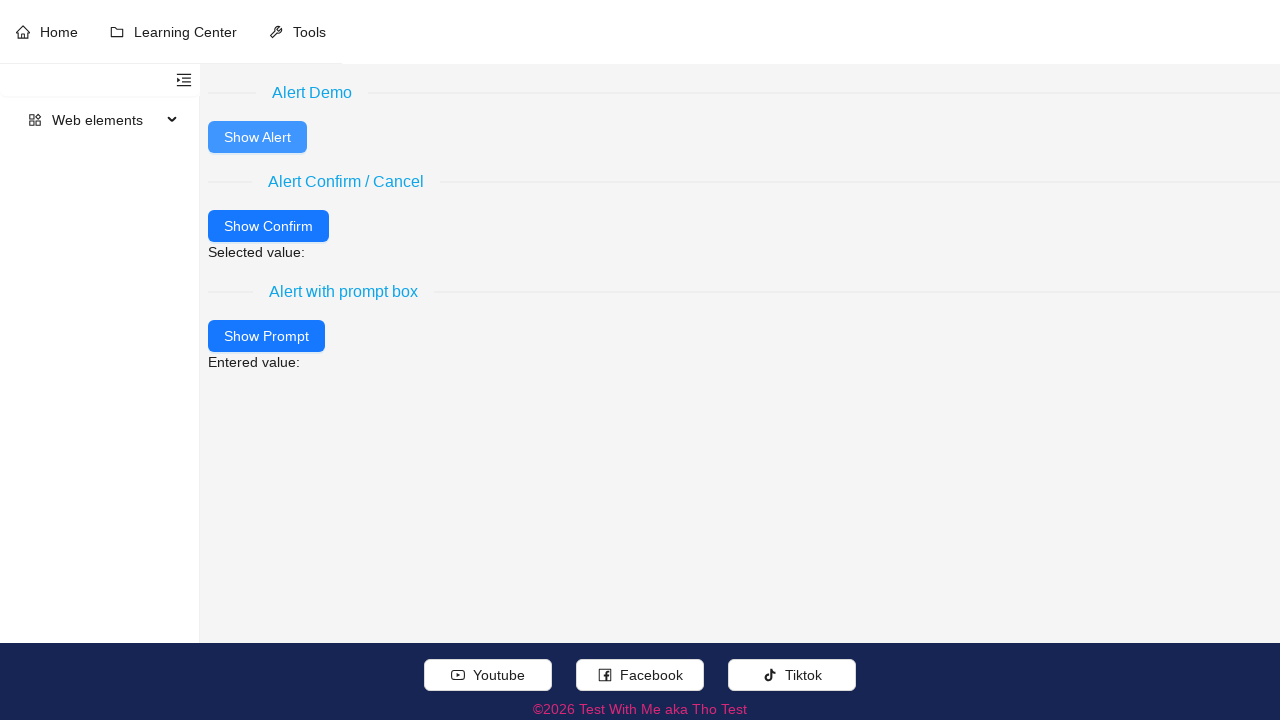